Fills out the DEMOQA practice form including name, email, gender, phone number, subjects, hobbies, address, state, and city fields, then submits the form

Starting URL: https://demoqa.com/automation-practice-form

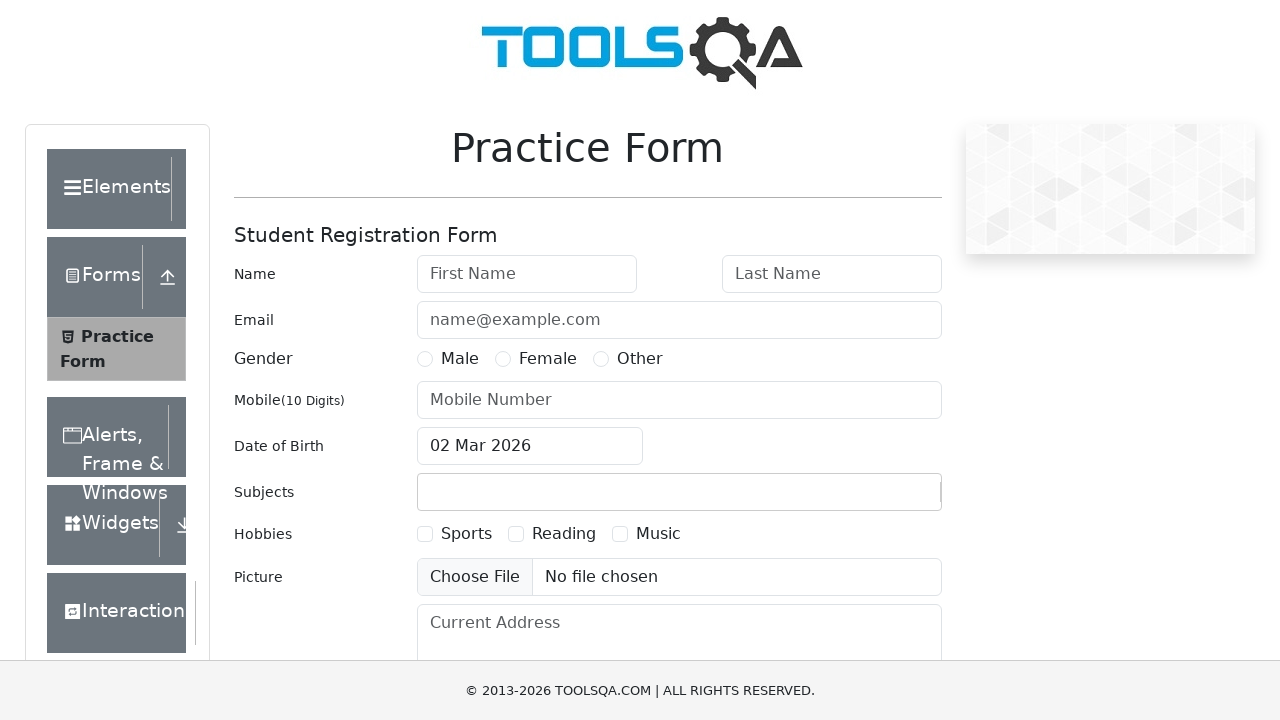

Filled first name field with 'test_firstname' on #firstName
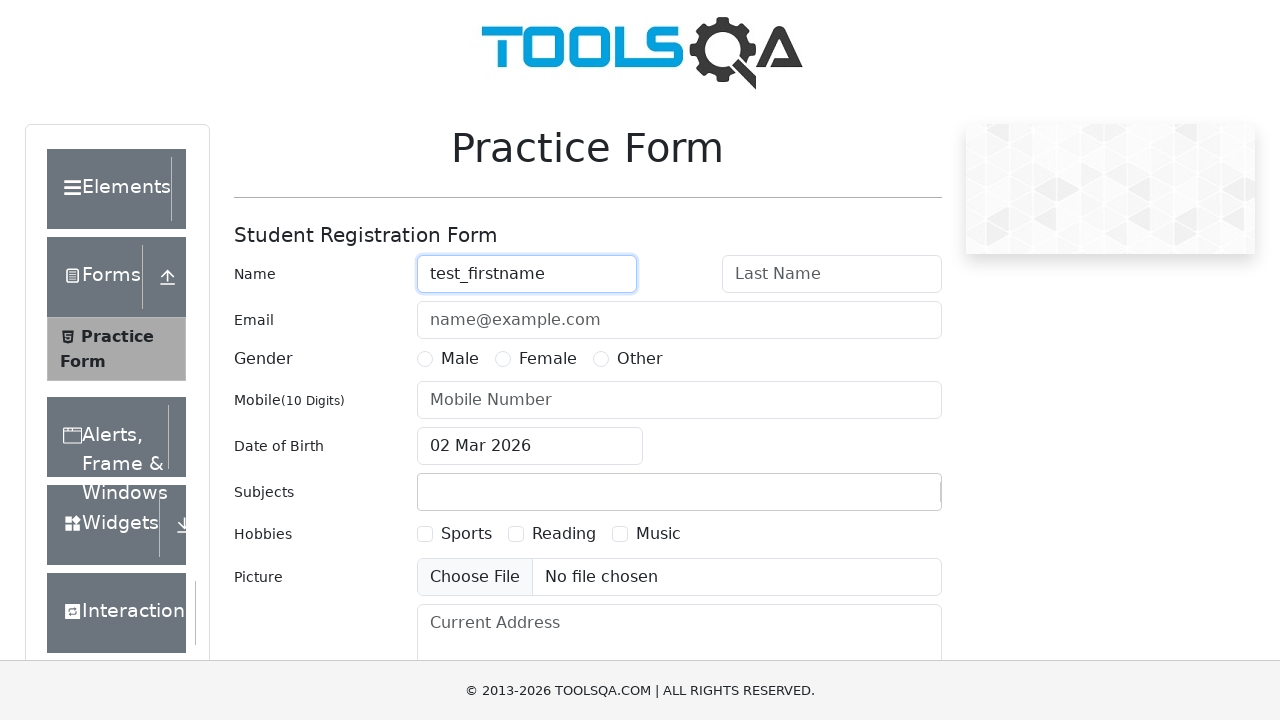

Filled last name field with 'test_lastname' on #lastName
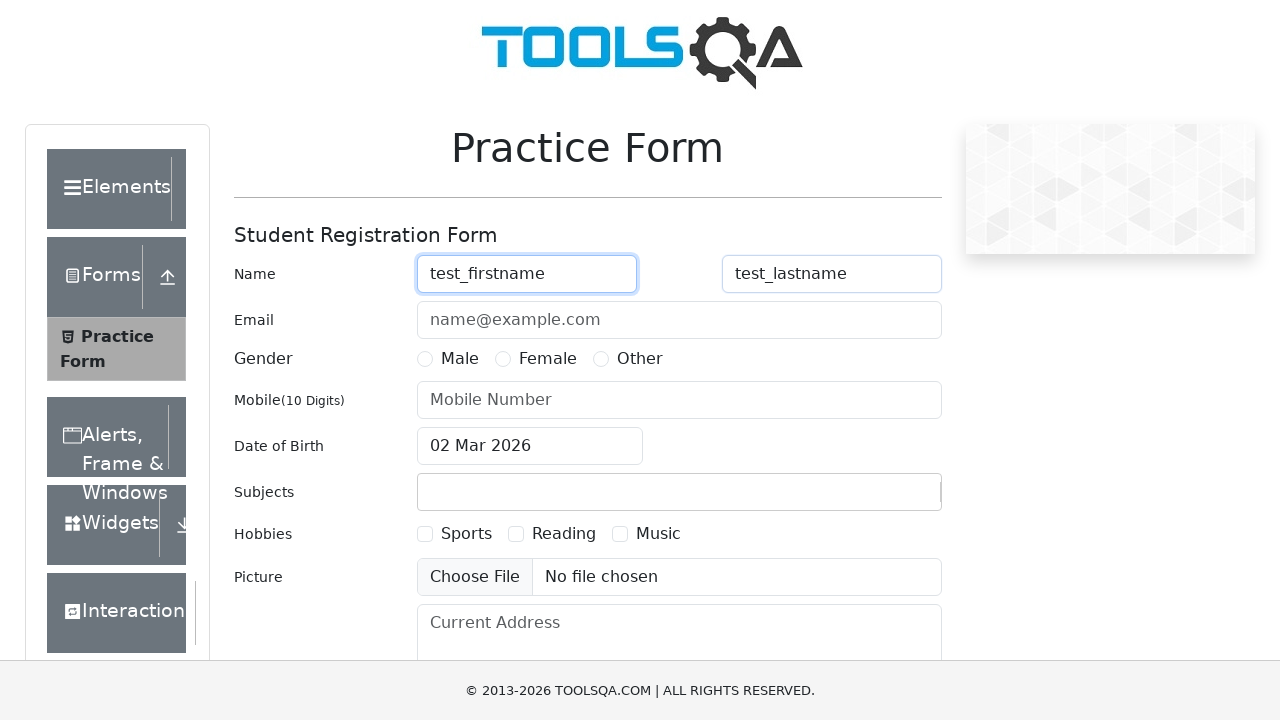

Filled email field with 'sampleEmail@test.com' on #userEmail
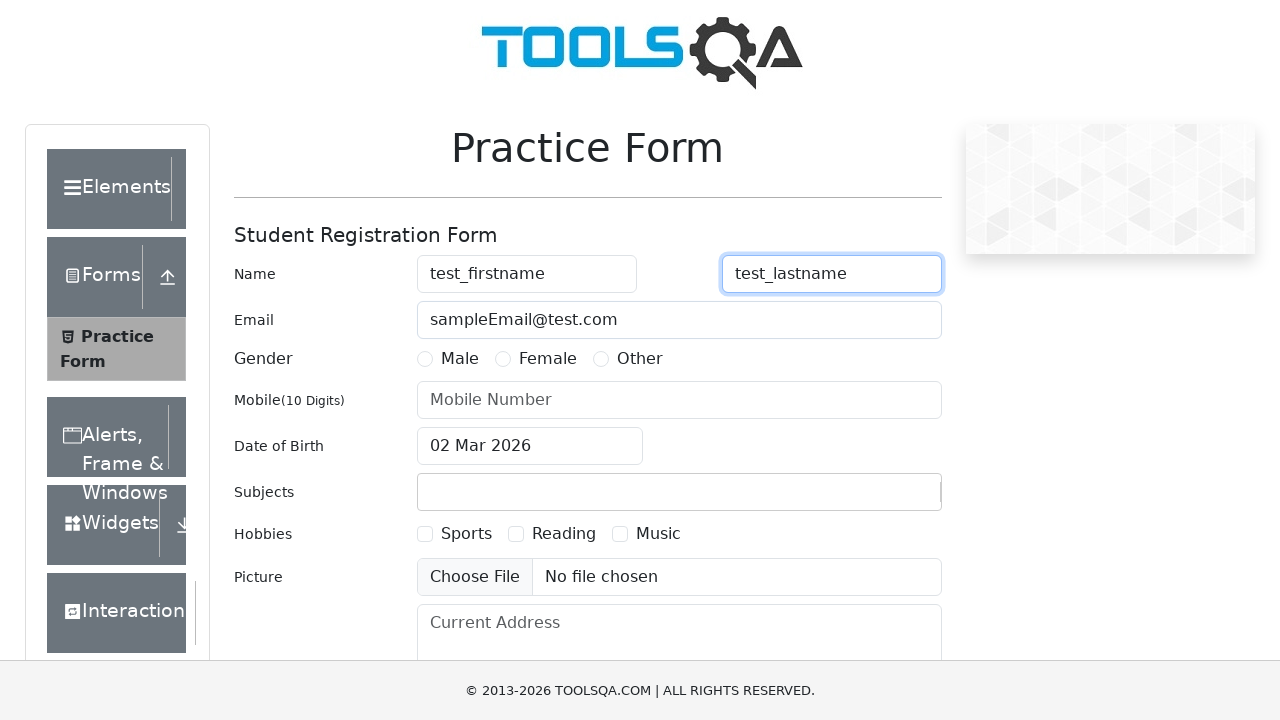

Located female gender radio button
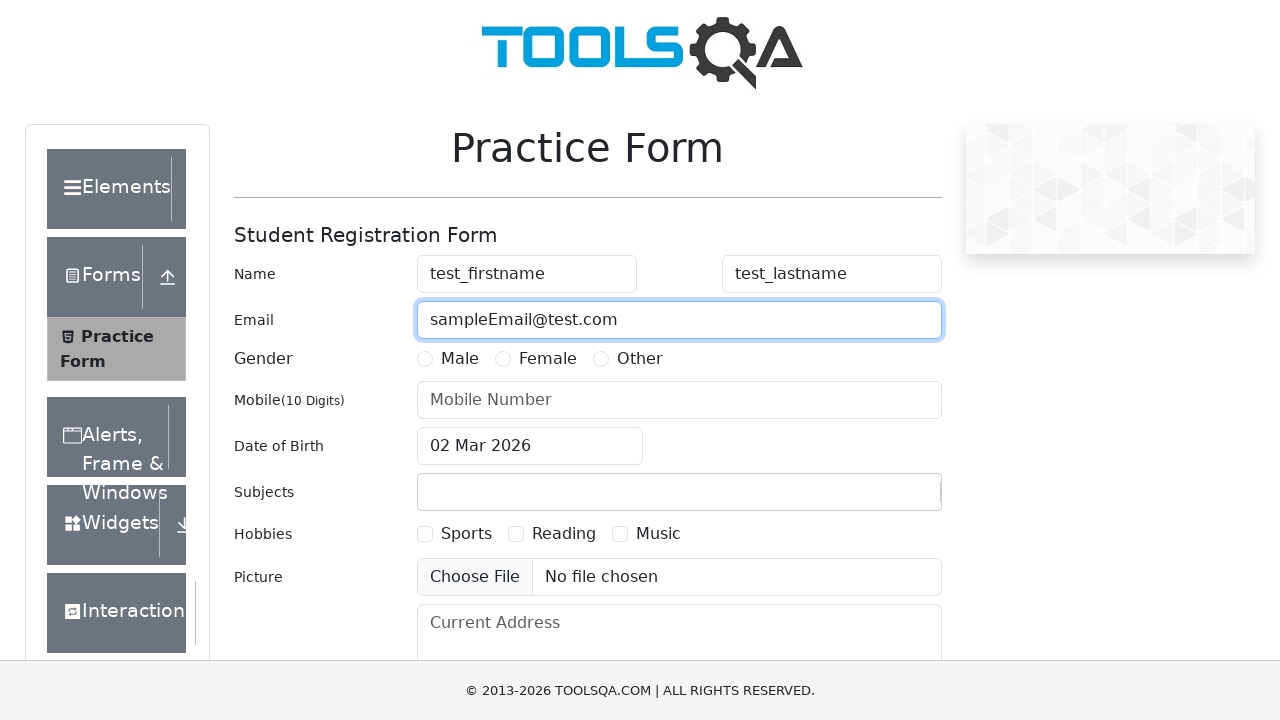

Scrolled female gender radio button into view
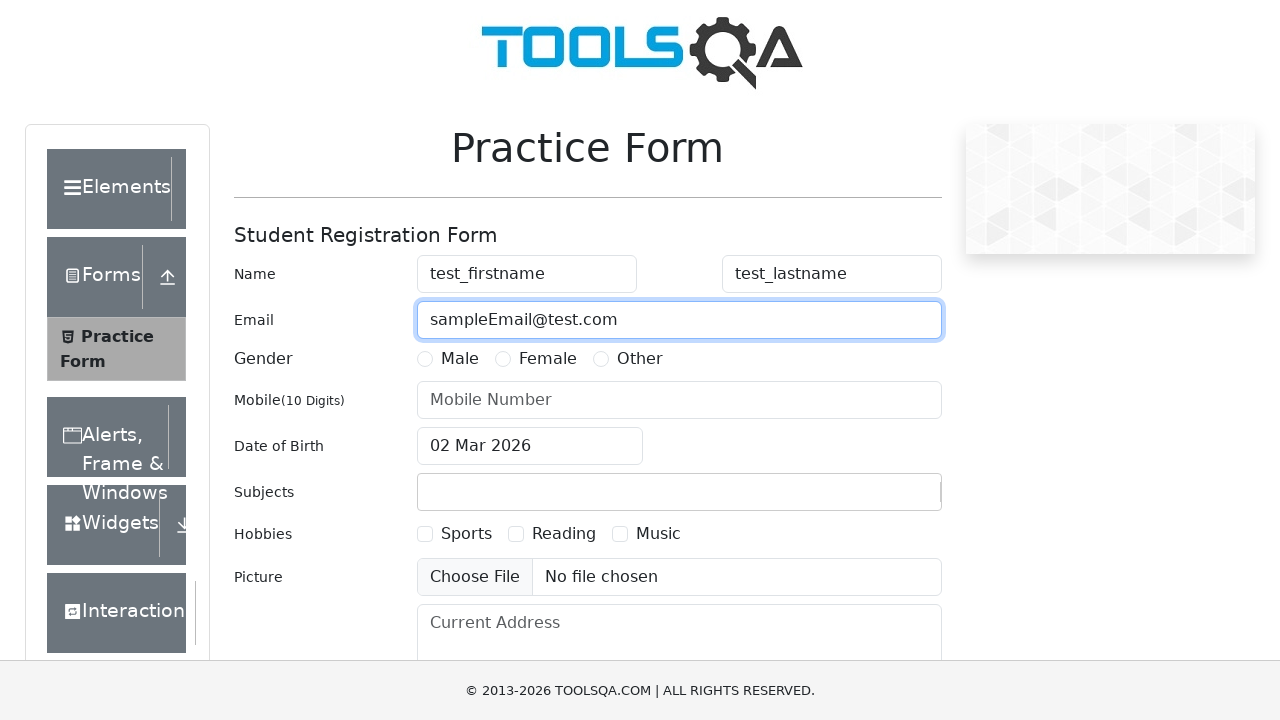

Selected female gender option at (548, 359) on label[for='gender-radio-2']
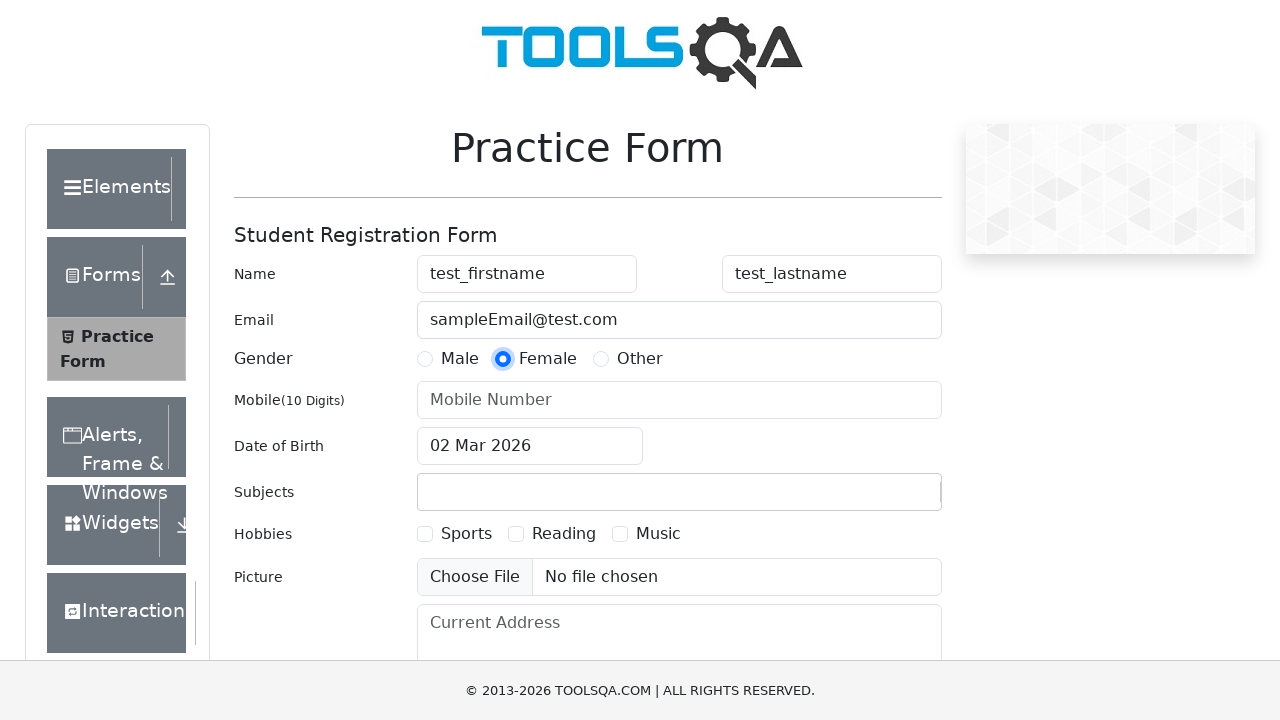

Filled phone number field with '9876543321' on #userNumber
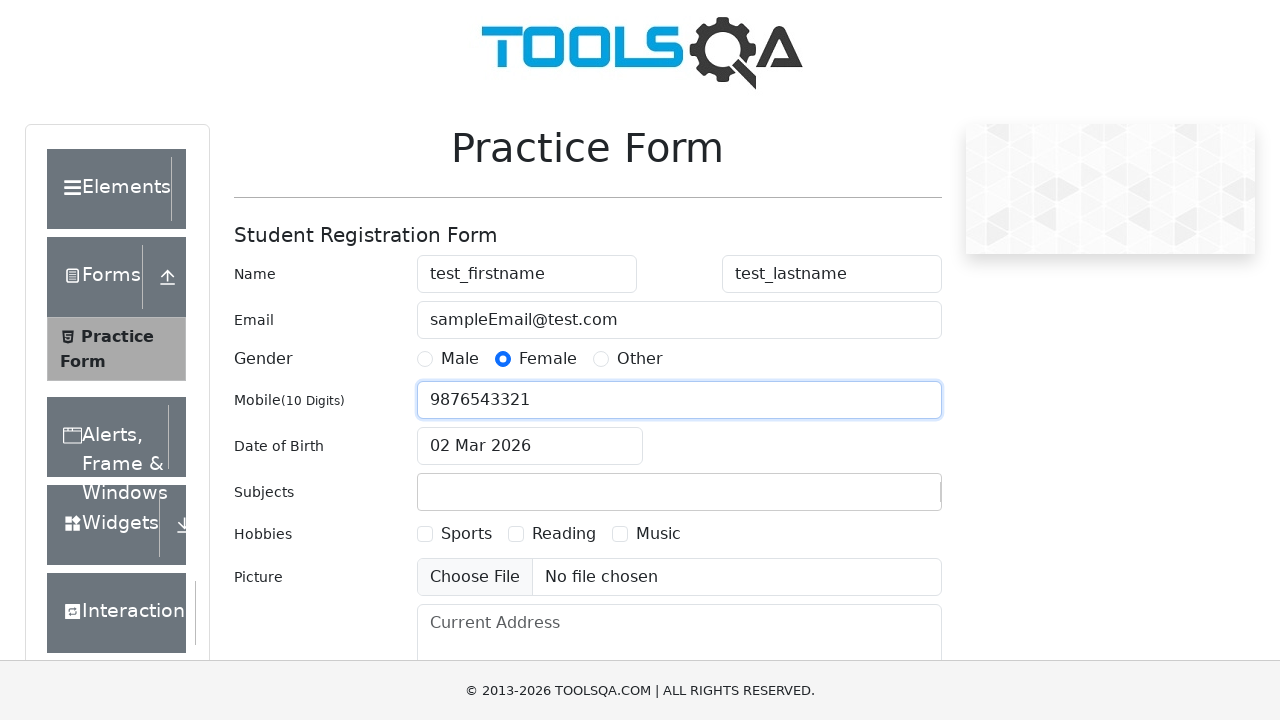

Typed 'Computer Science' in subjects input field on #subjectsInput
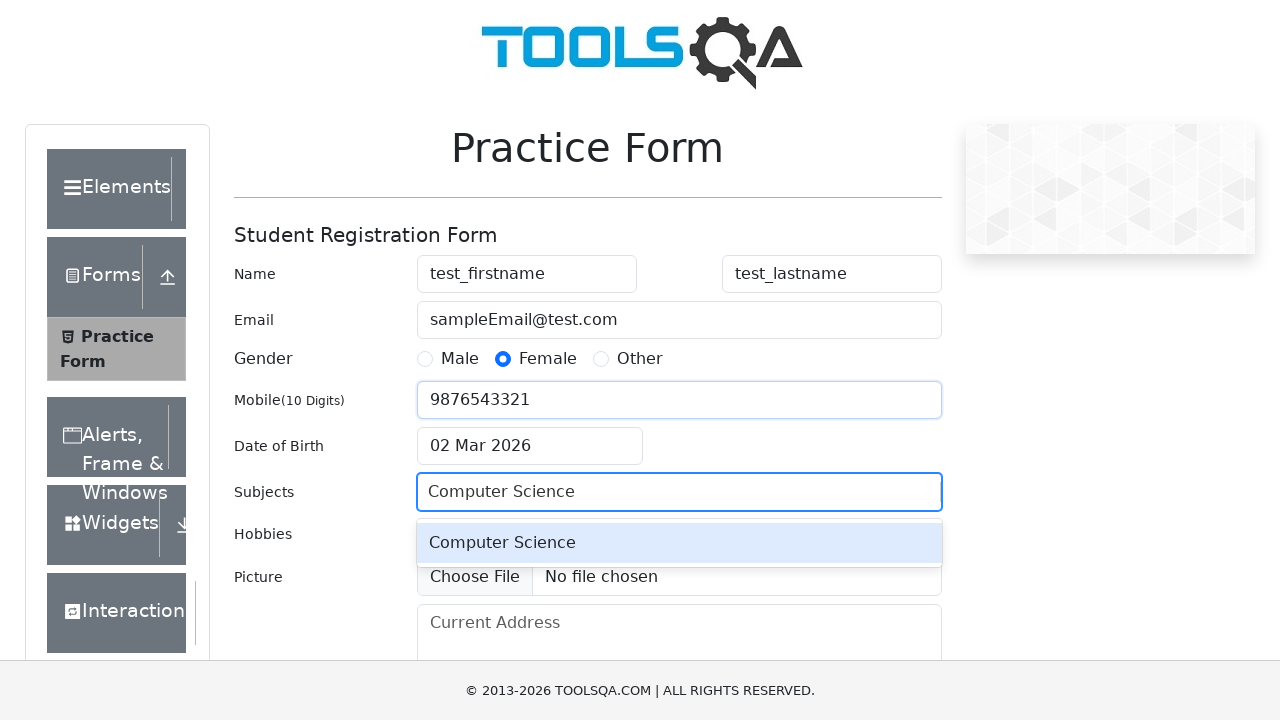

Waited for subjects autocomplete menu to appear
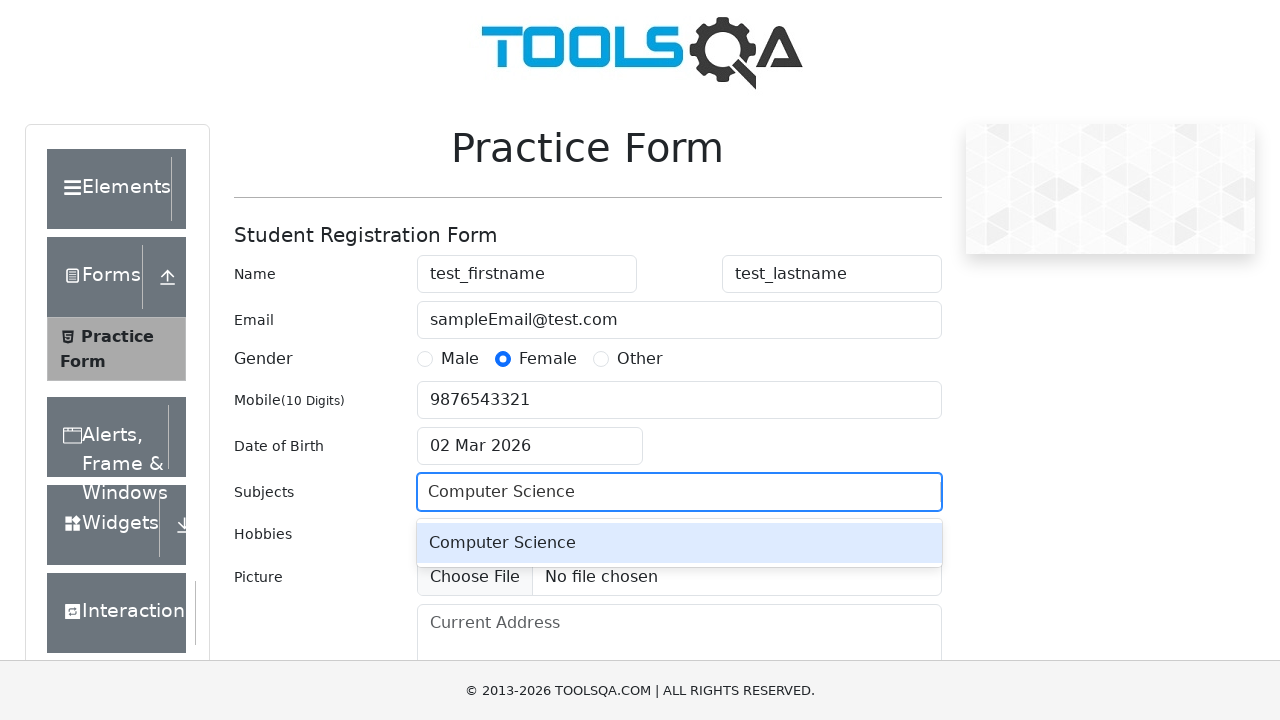

Selected 'Computer Science' from subjects dropdown at (679, 543) on .subjects-auto-complete__menu-list >> div >> internal:has-text="Computer Science
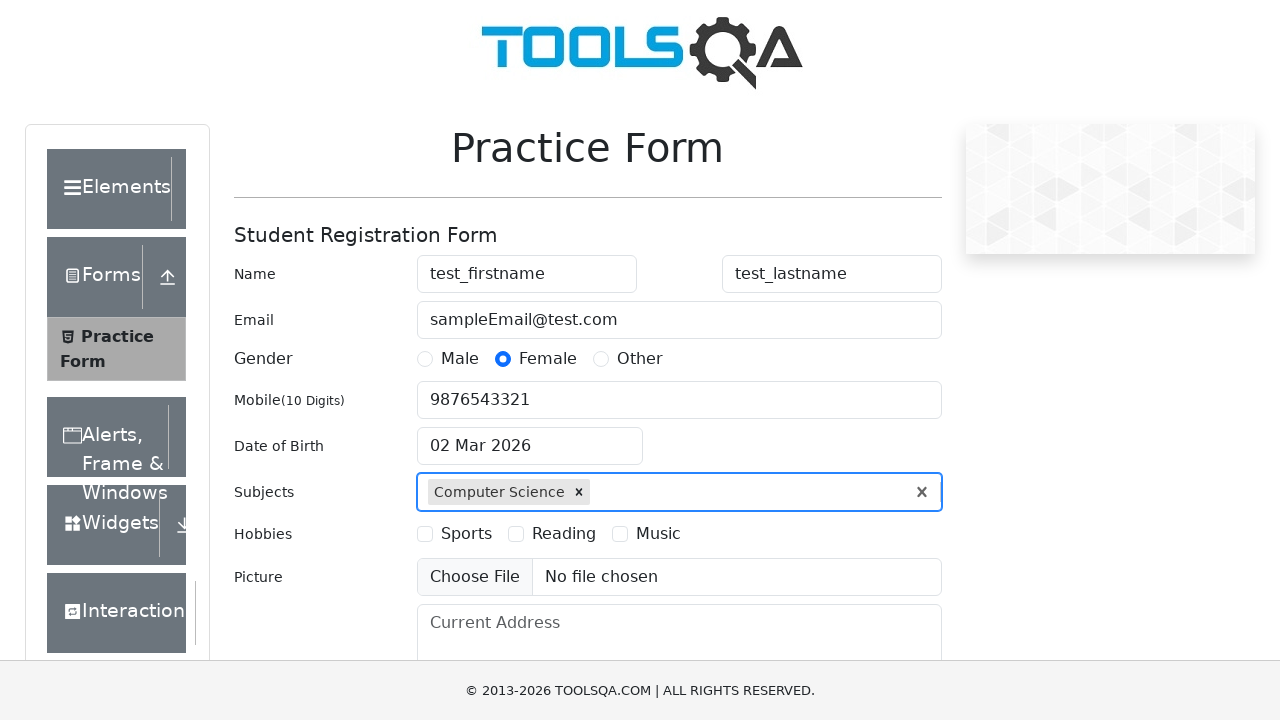

Located sports hobby checkbox
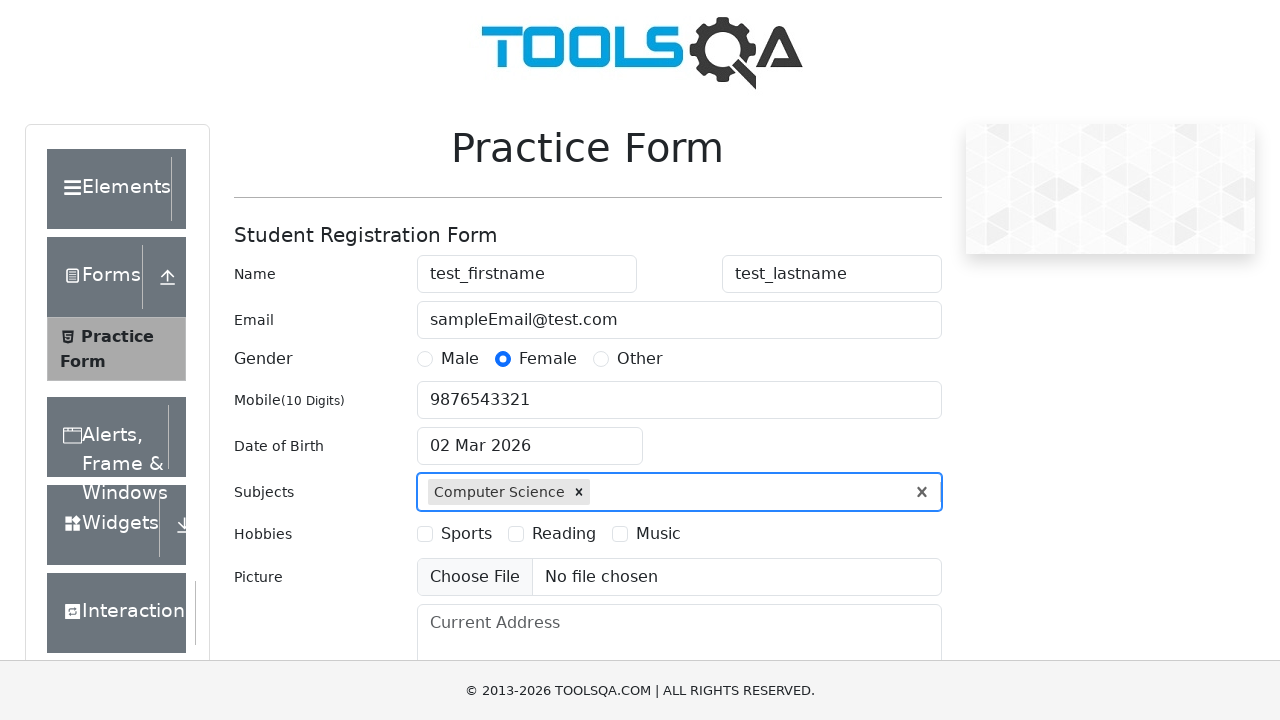

Scrolled sports hobby checkbox into view
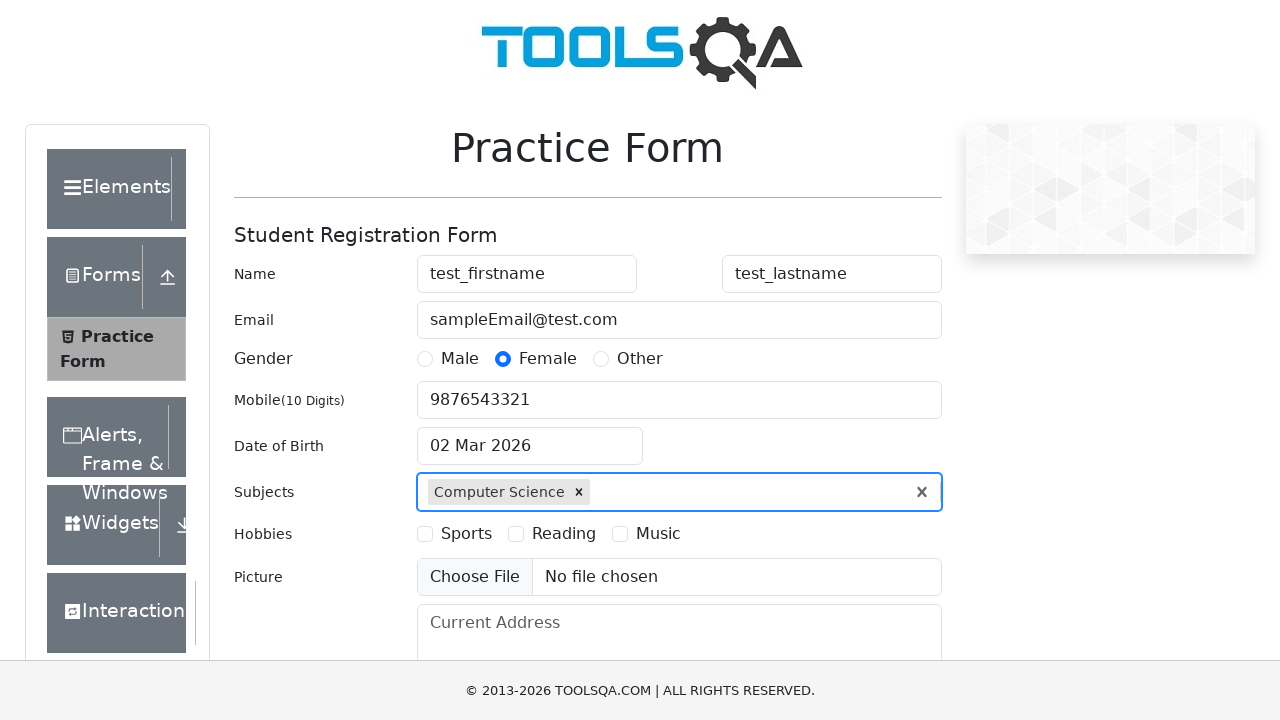

Selected sports hobby checkbox at (466, 534) on label[for='hobbies-checkbox-1']
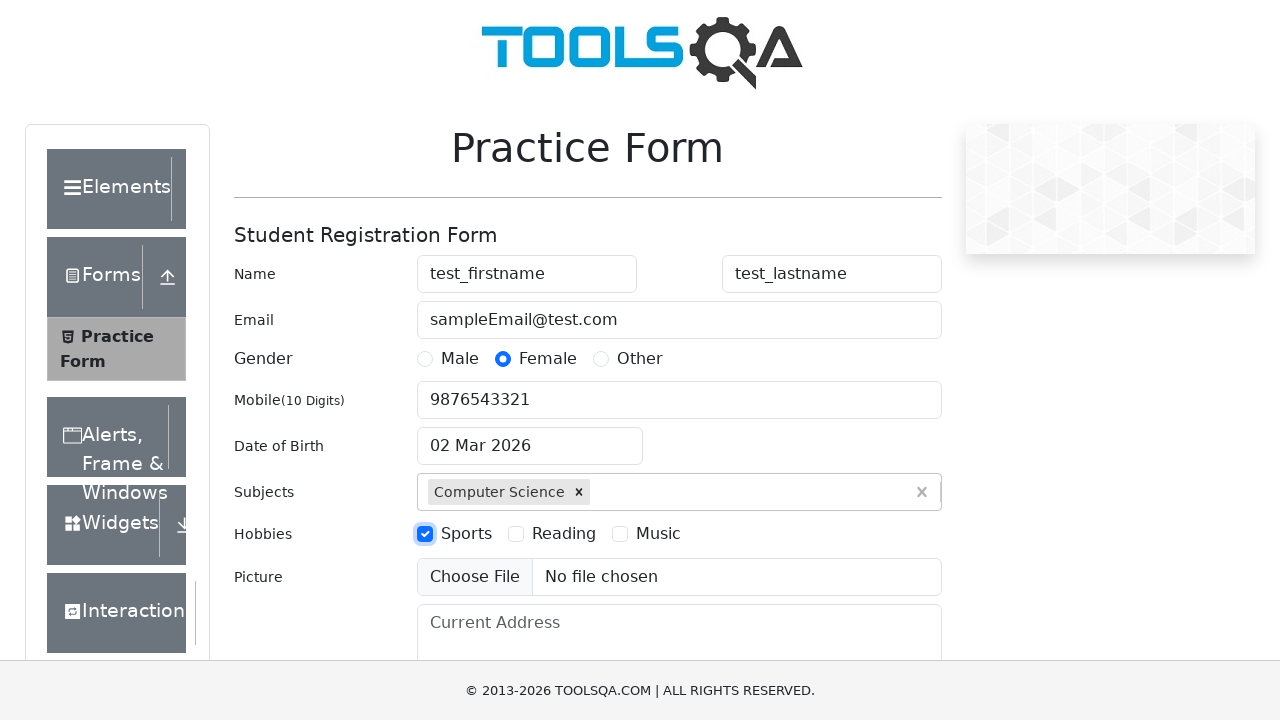

Filled current address field with 'ABC ST, UNIT 100, City, State, Zipcode' on #currentAddress
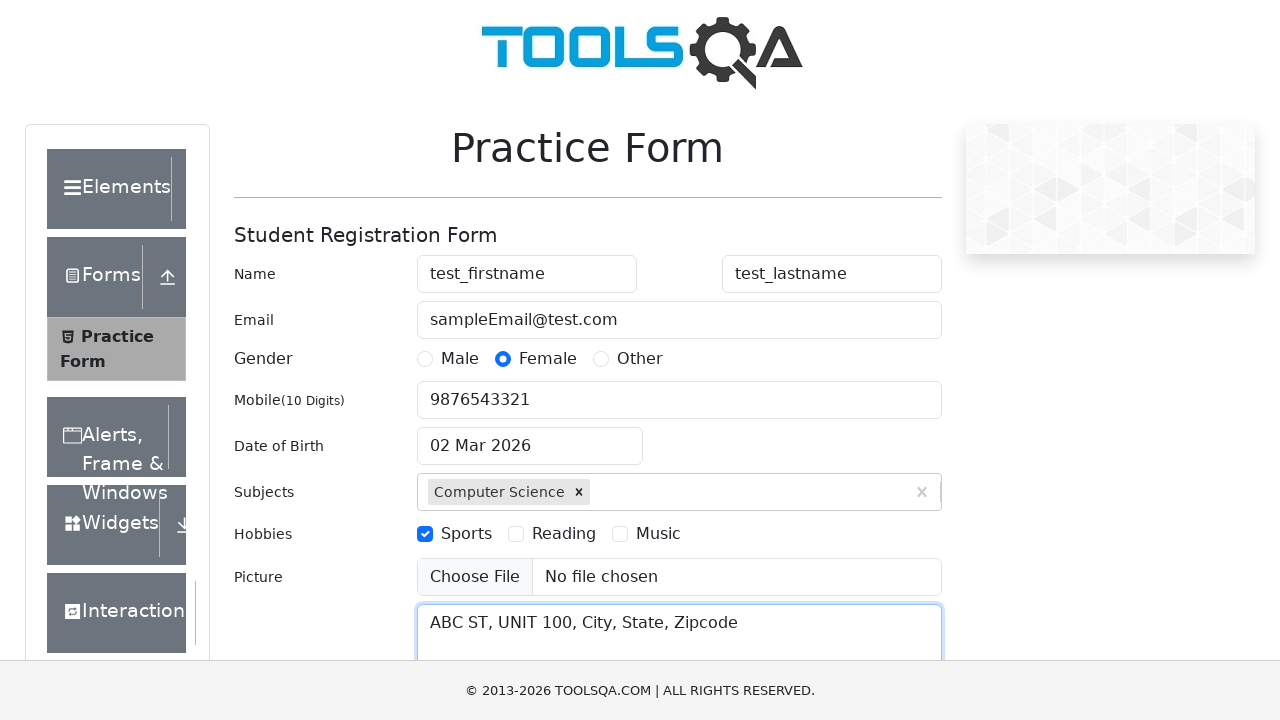

Clicked state dropdown to open options at (527, 437) on #state
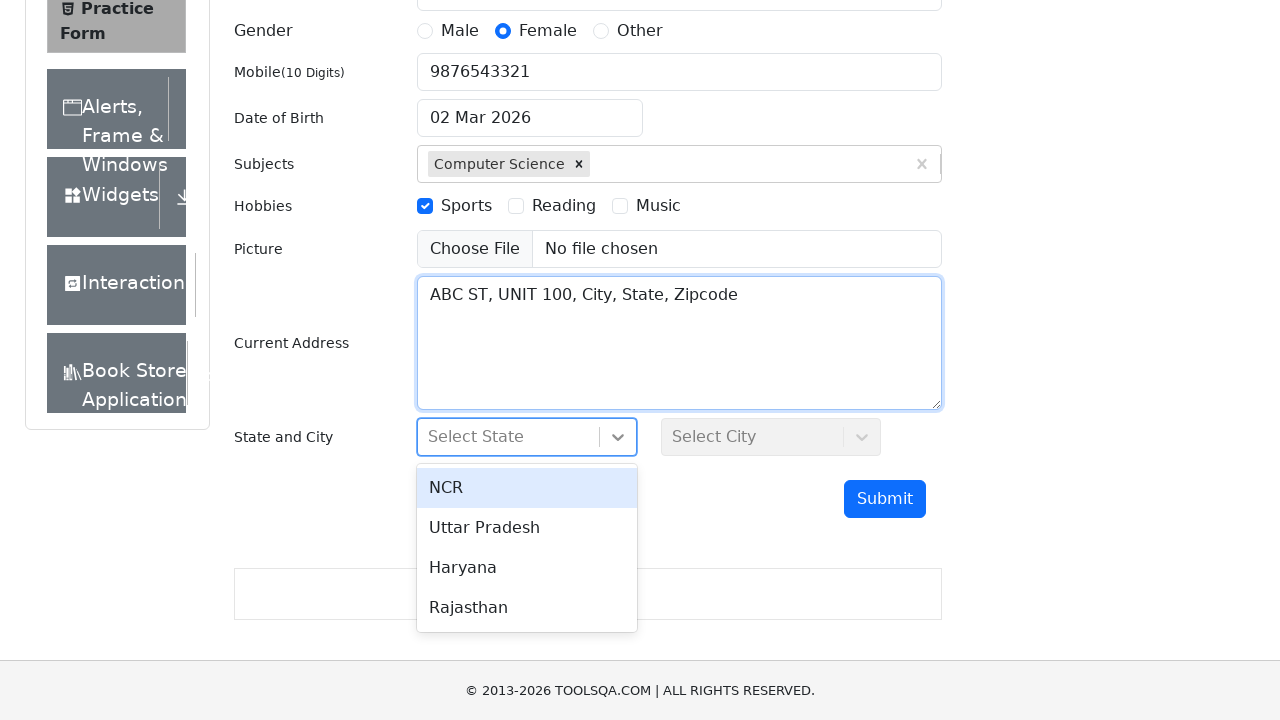

Selected 'Uttar Pradesh' from state dropdown at (527, 528) on text=Uttar Pradesh >> nth=0
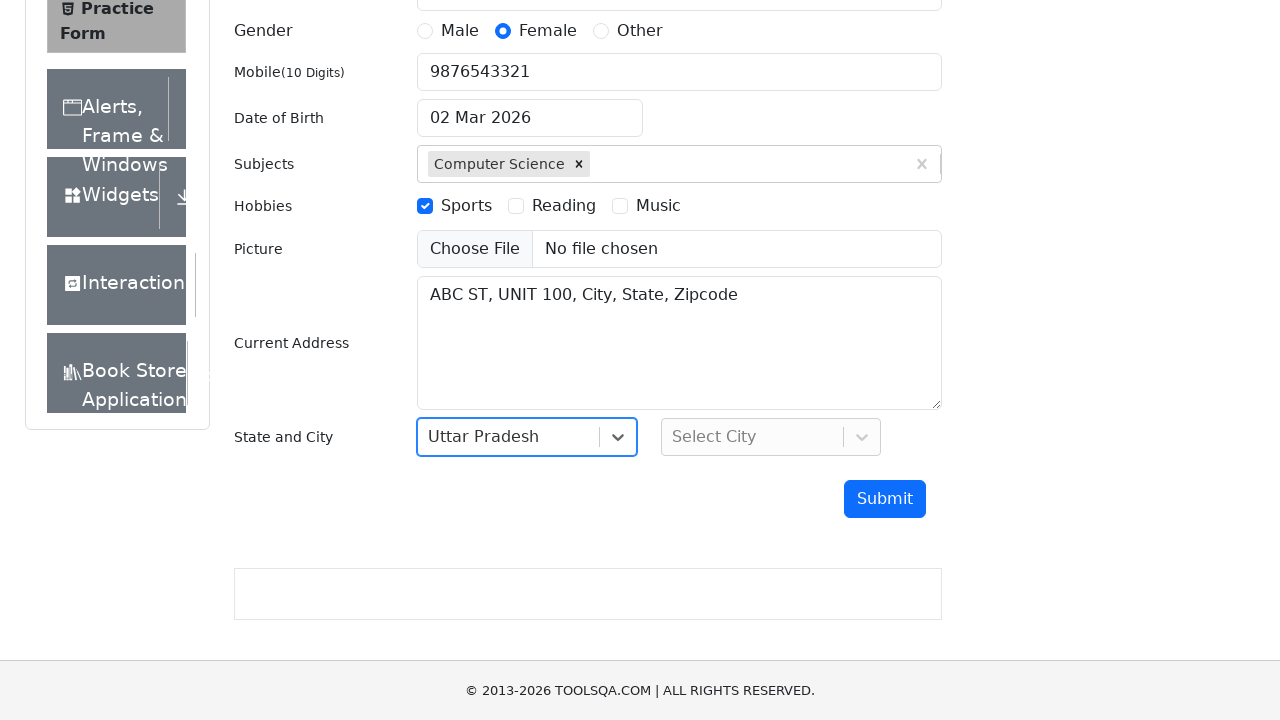

Clicked city dropdown to open options at (771, 437) on #city
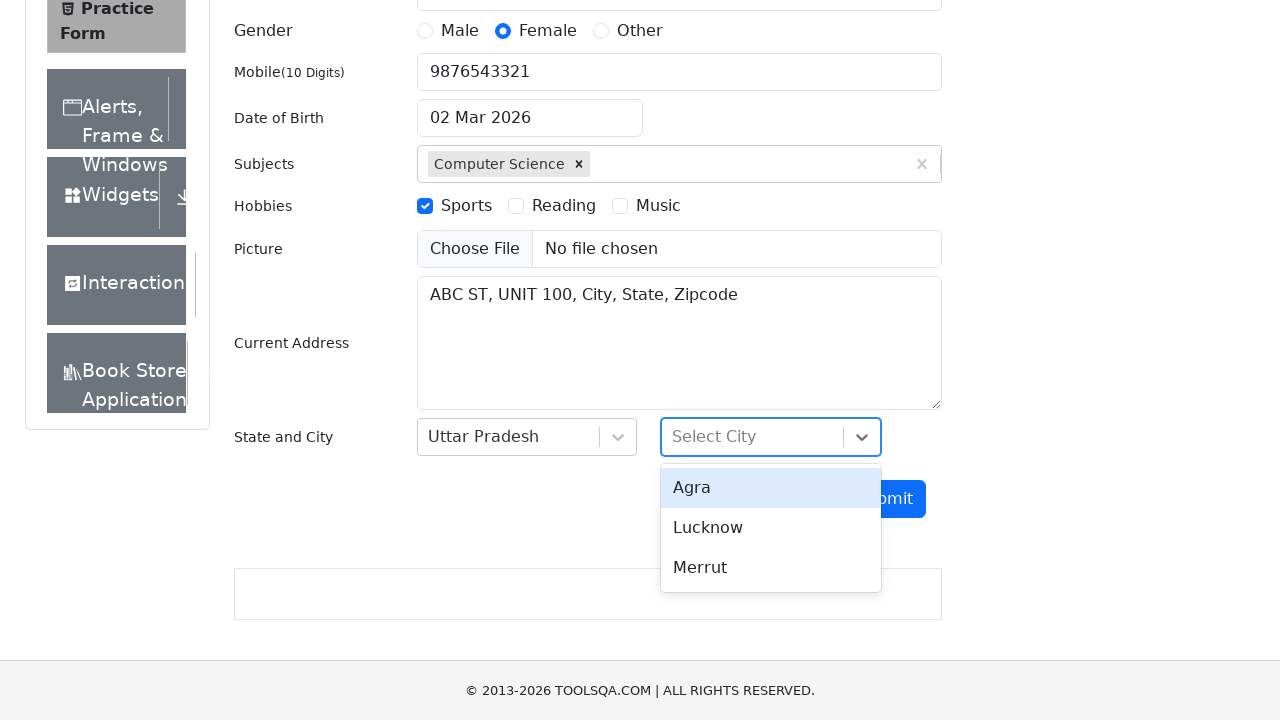

Selected 'Lucknow' from city dropdown at (771, 528) on text=Lucknow >> nth=0
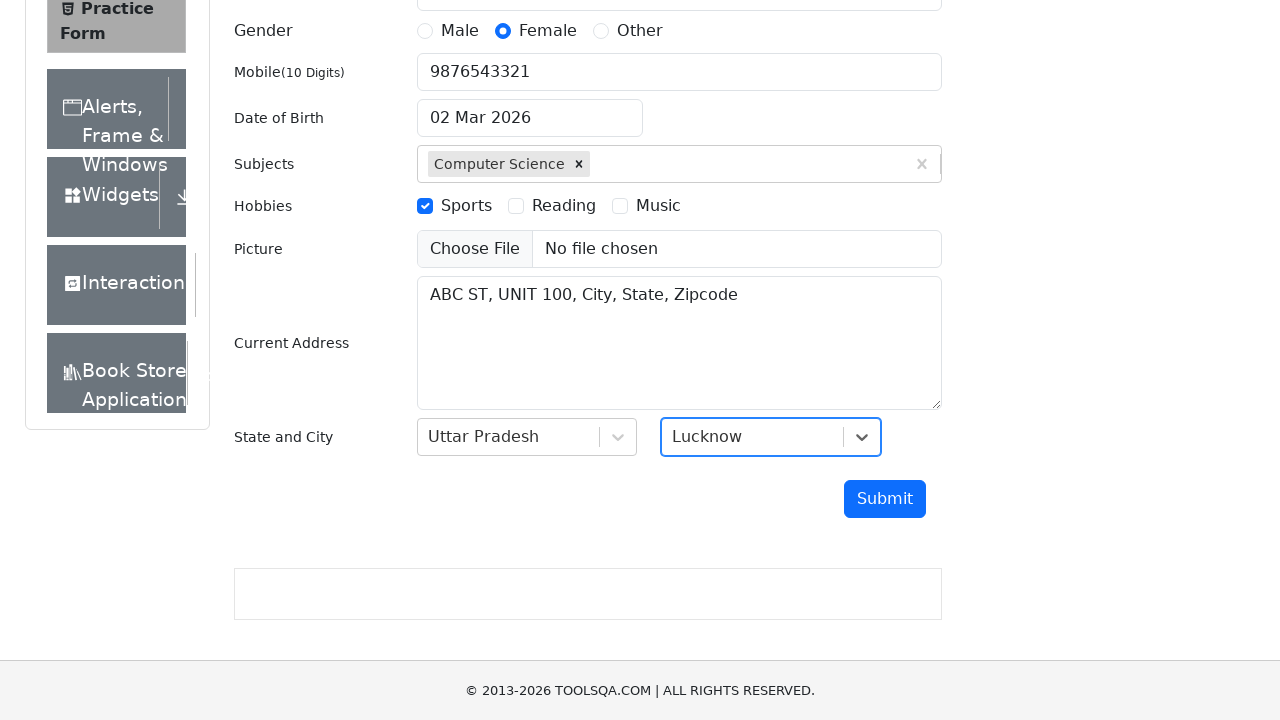

Clicked submit button to submit the form at (885, 499) on #submit
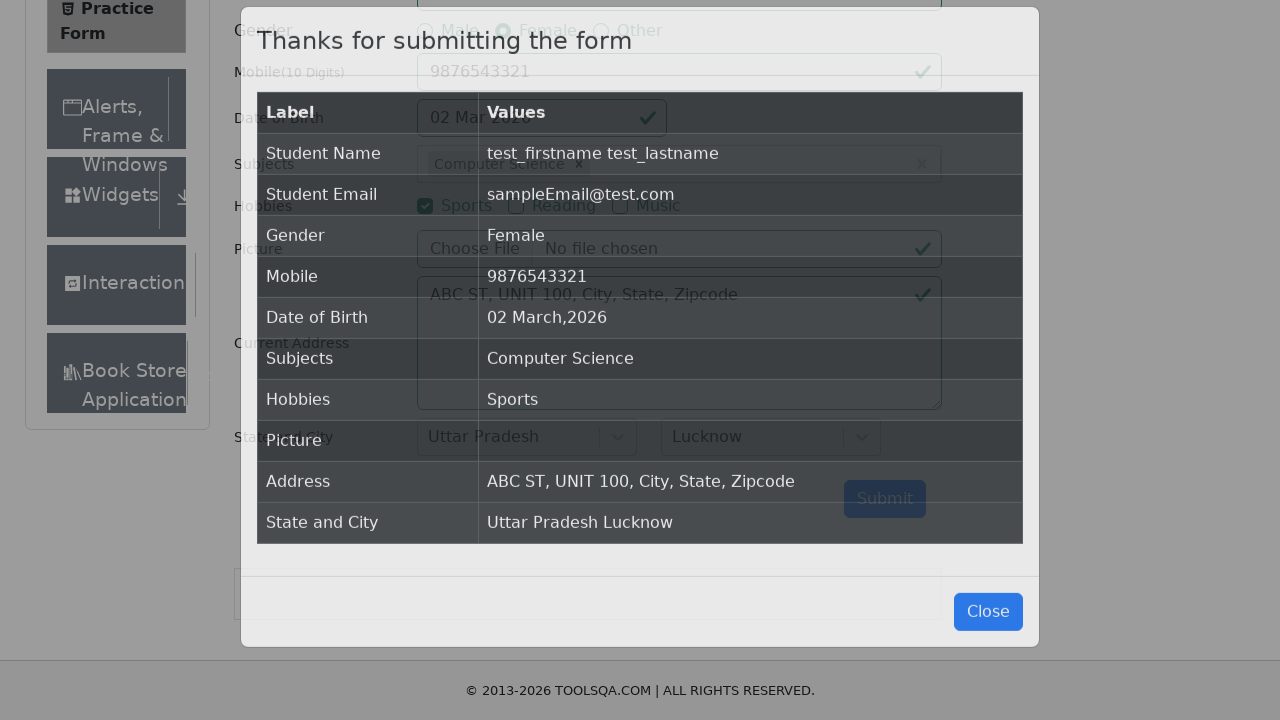

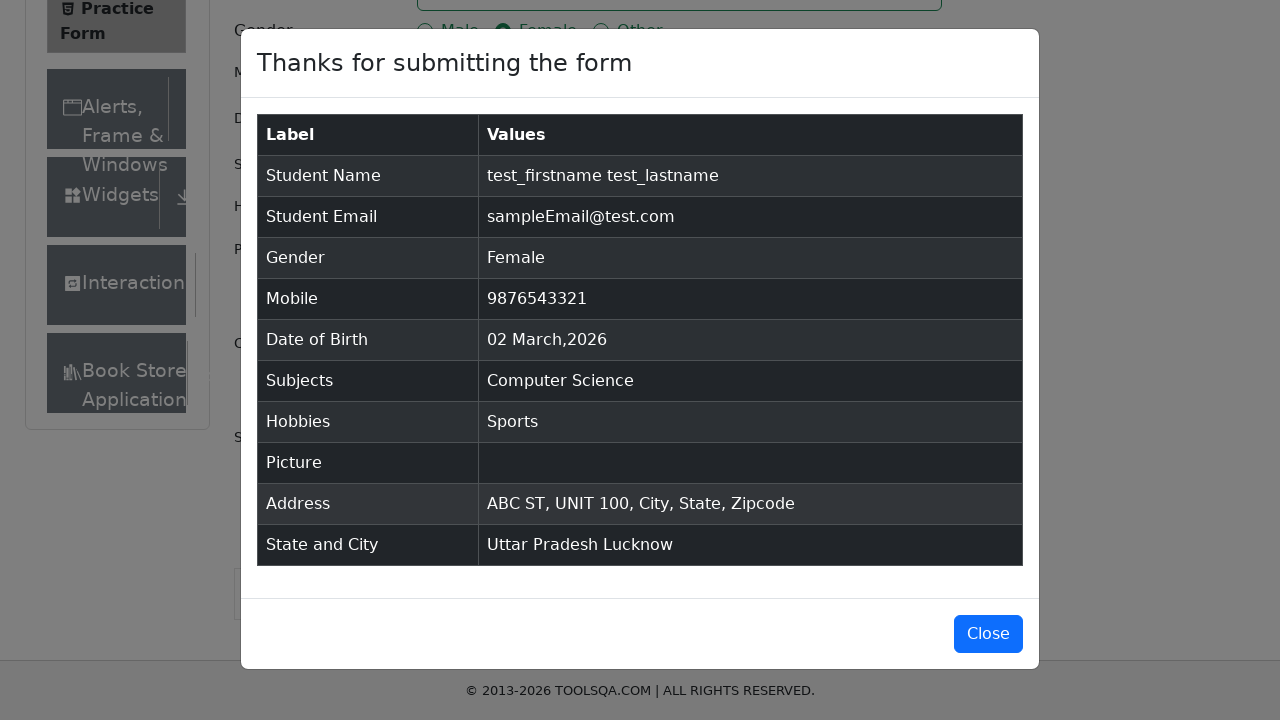